Tests relative locator functionality by interacting with form elements using above, below, left, and right relationships

Starting URL: https://rahulshettyacademy.com/angularpractice/

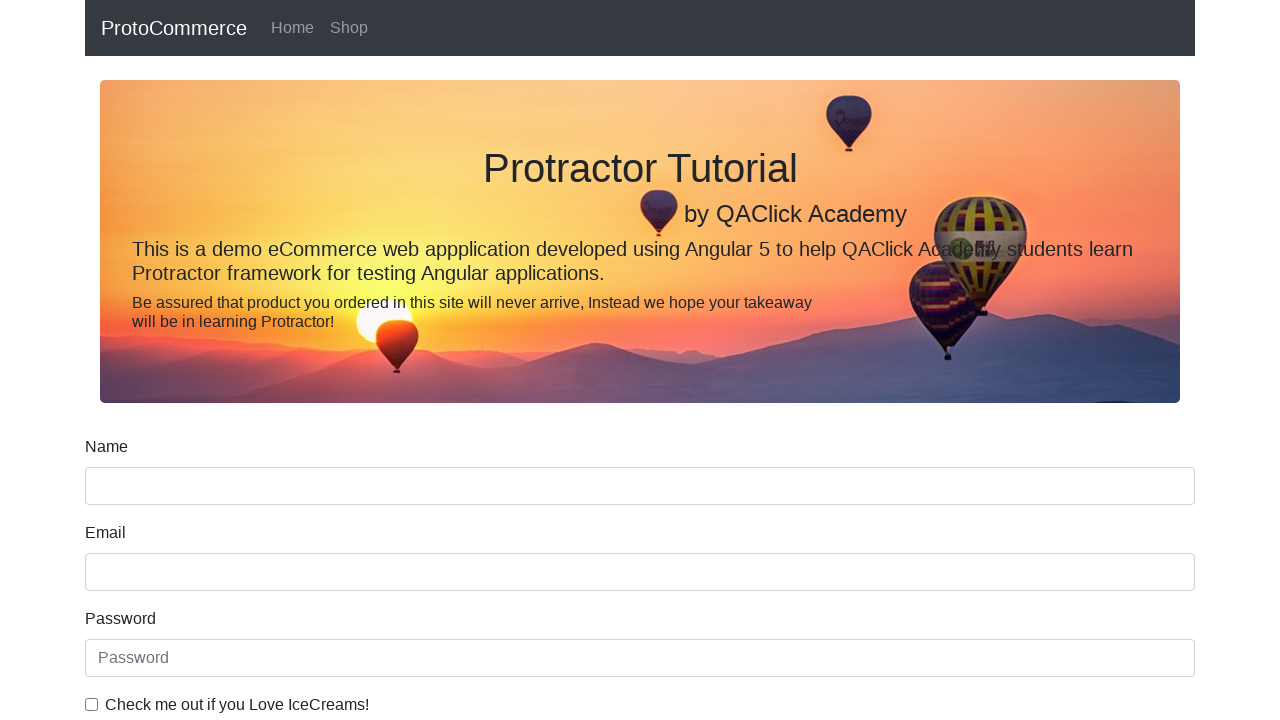

Located name input field
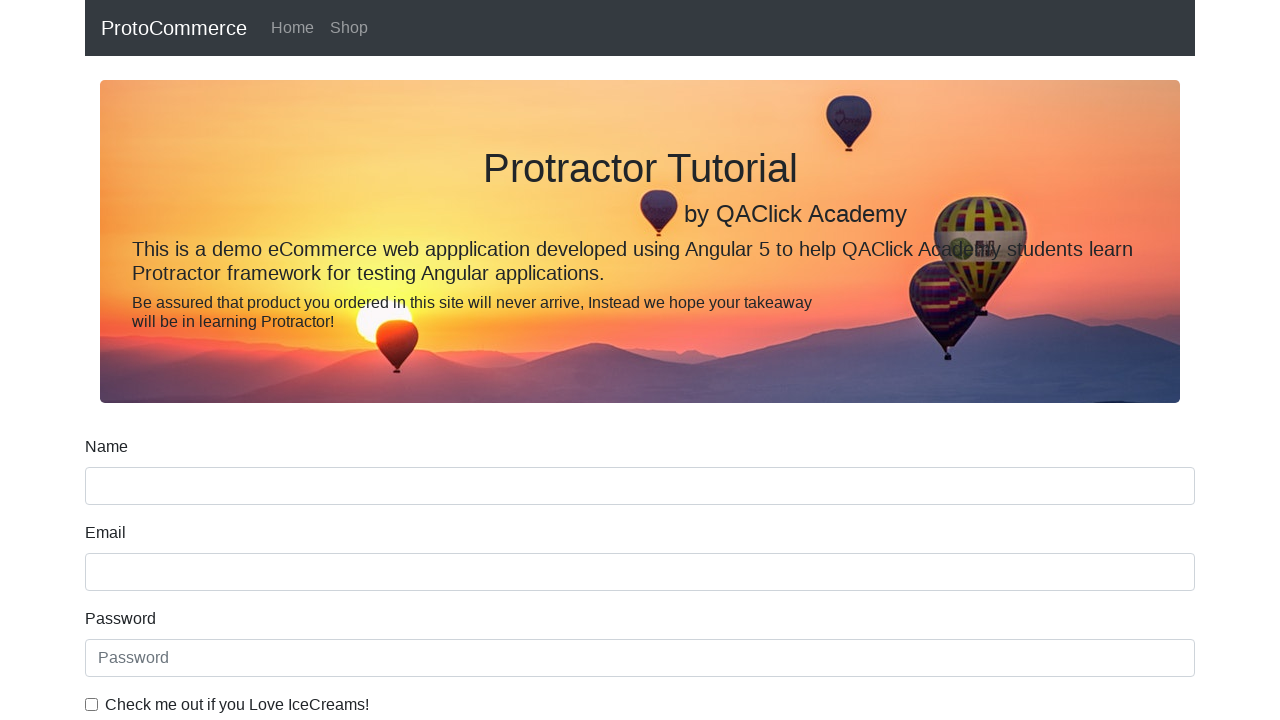

Located label above name input field using relative locator
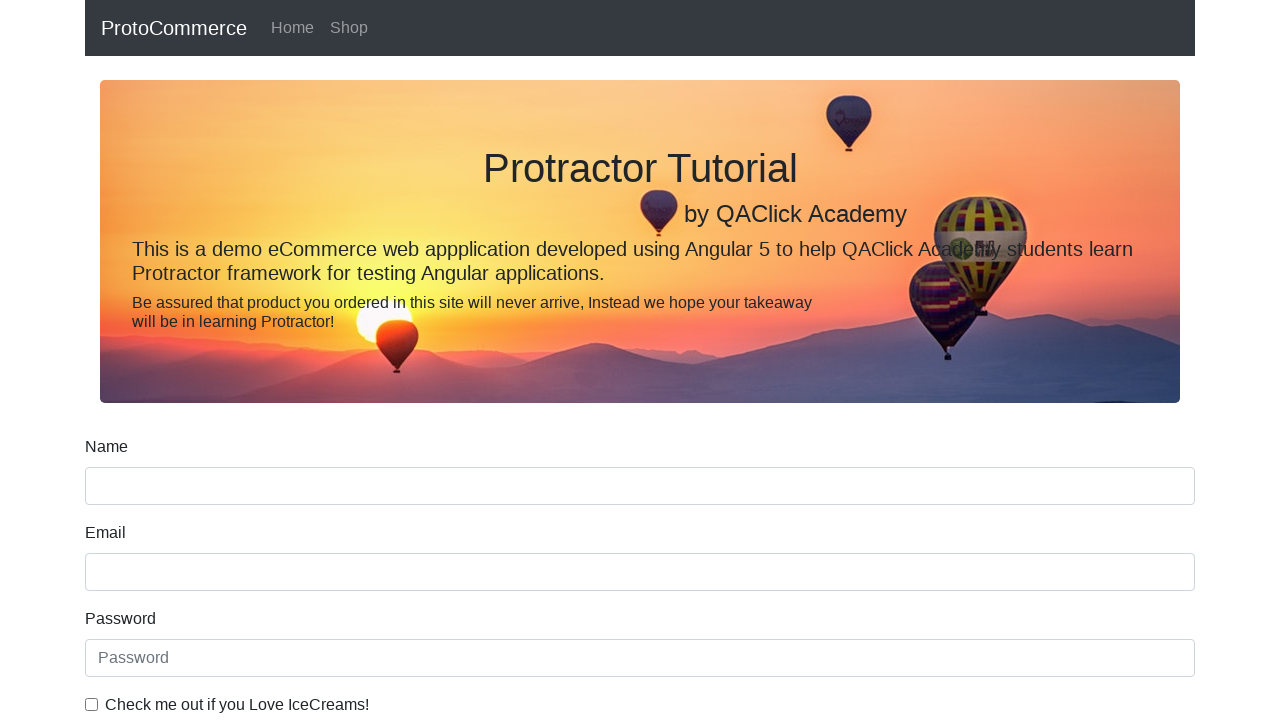

Retrieved and printed text content of label above name input
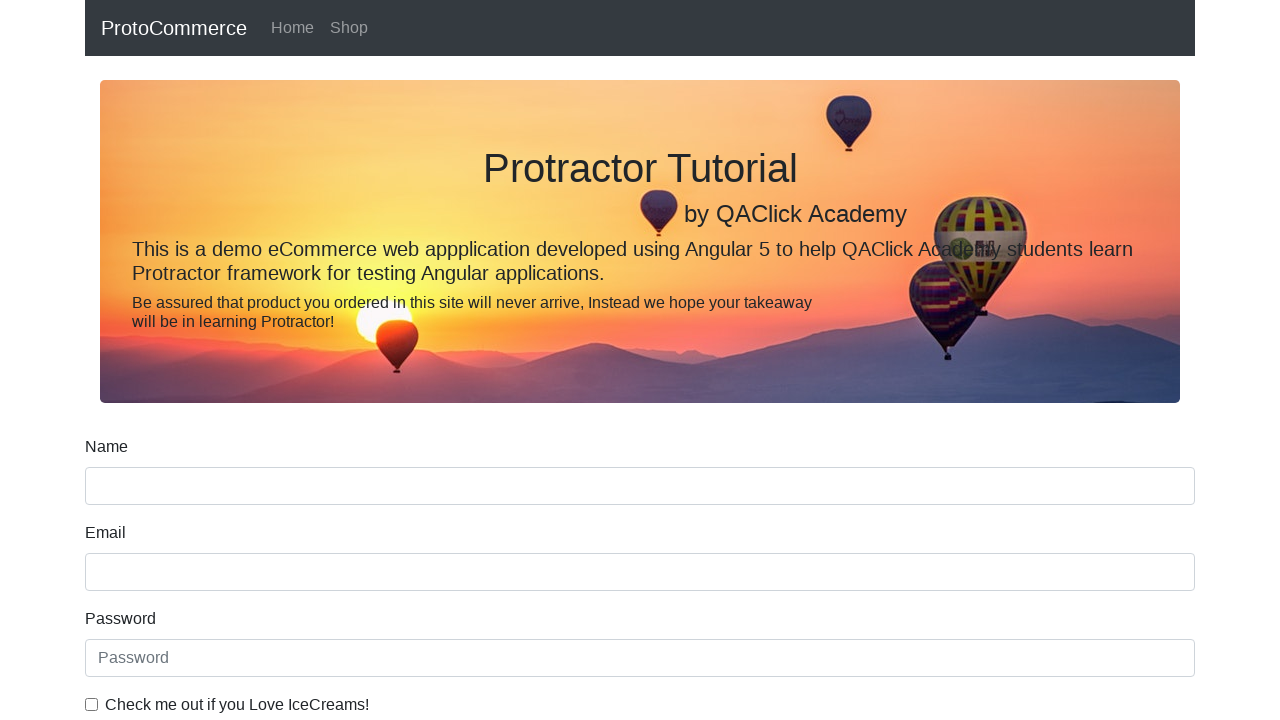

Located Date of Birth label using text selector
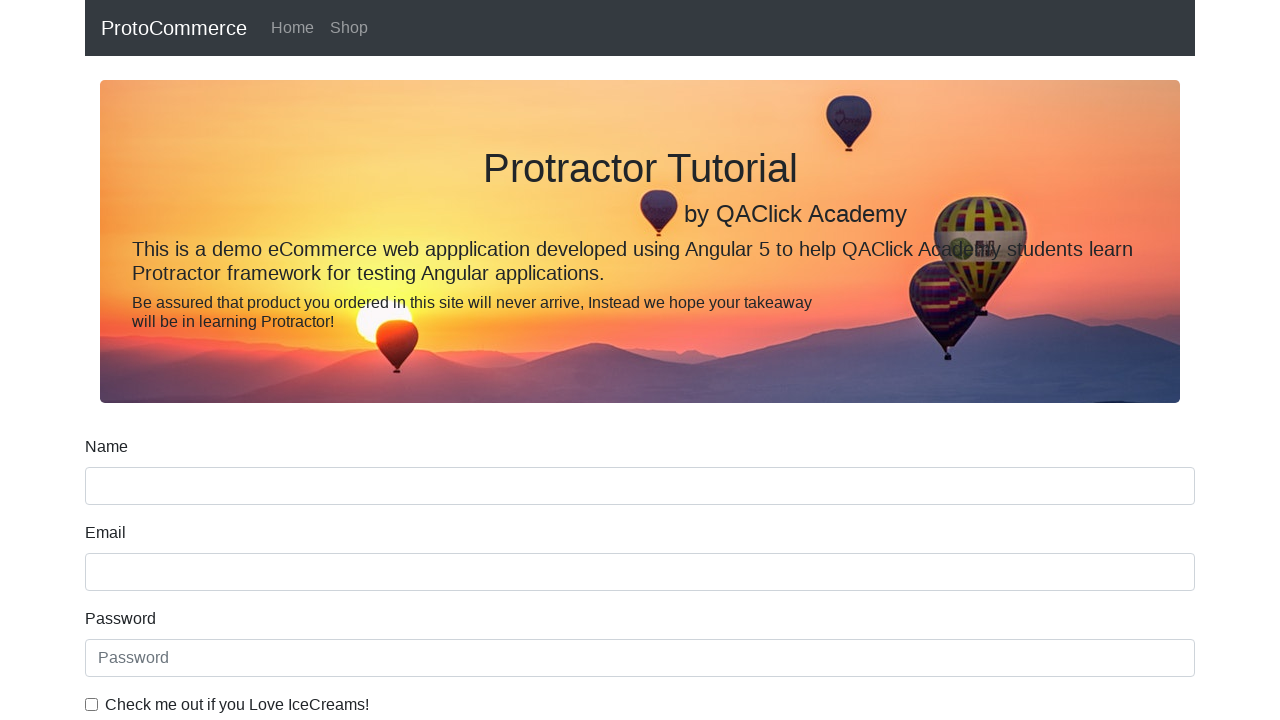

Clicked date input field below Date of Birth label at (640, 412) on input[type='date']
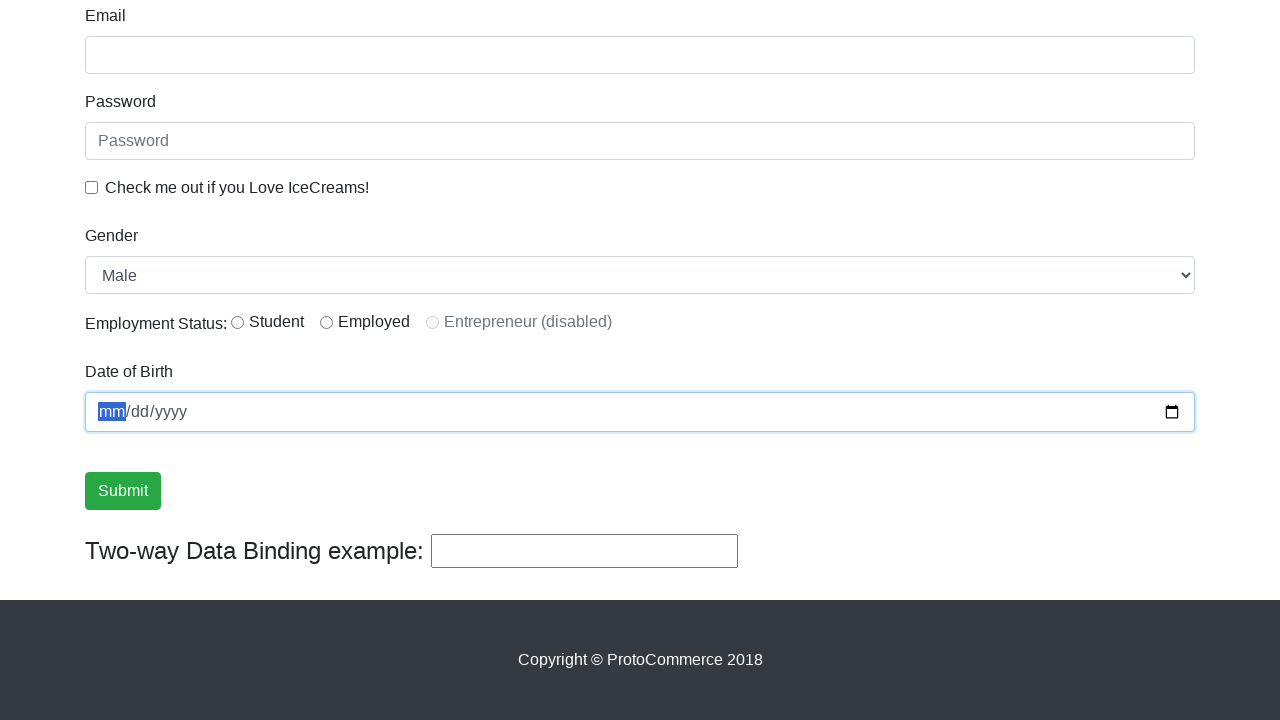

Located ice cream checkbox label
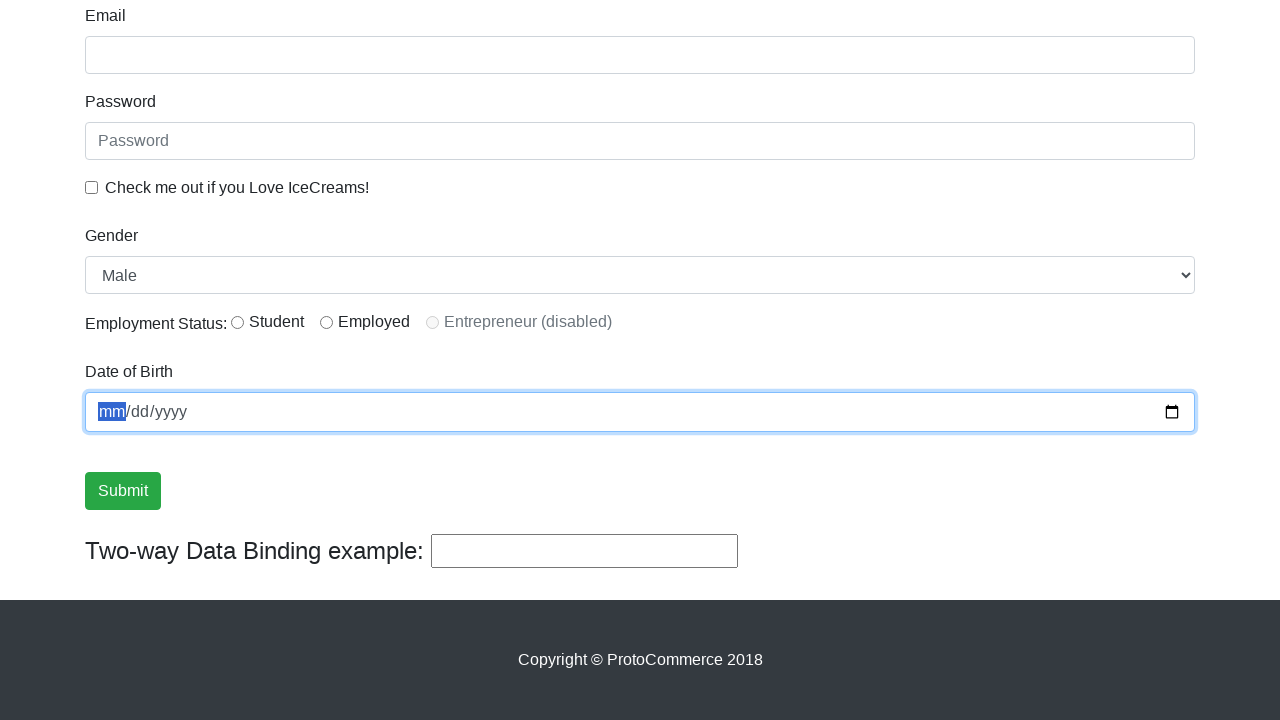

Clicked checkbox to the left of ice cream label at (92, 187) on input[type='checkbox'] >> nth=0
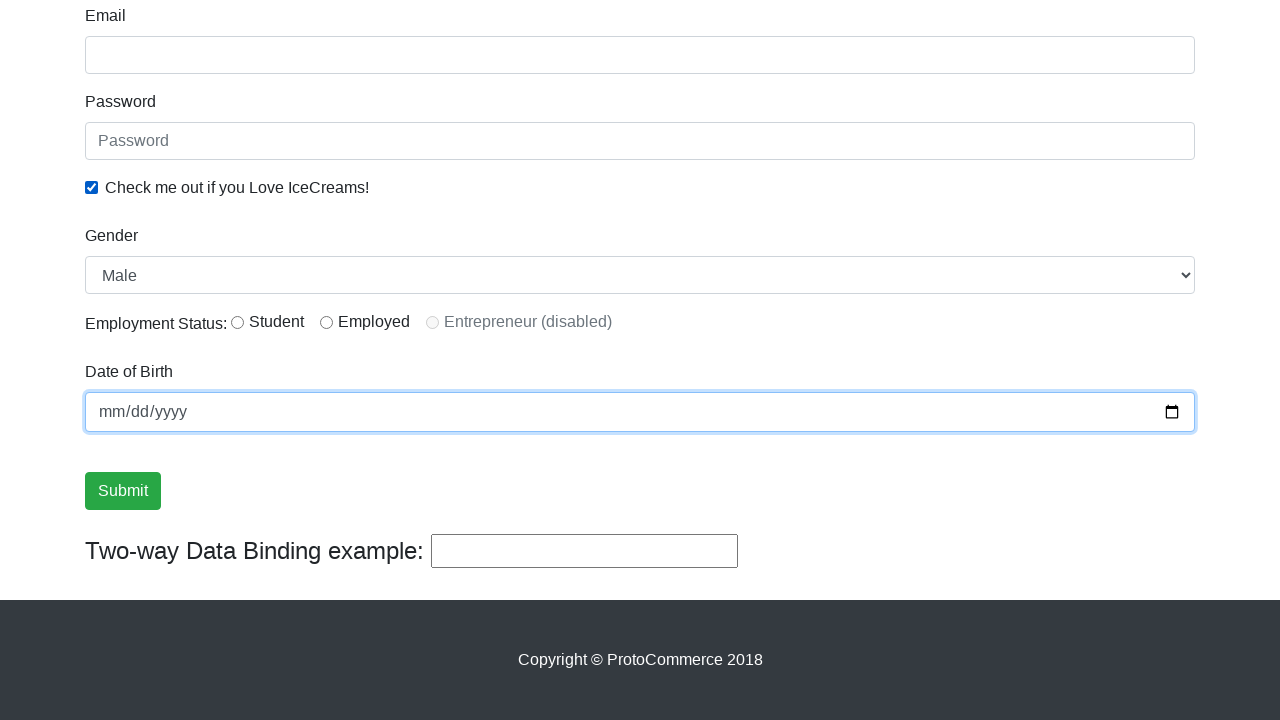

Located student radio button element
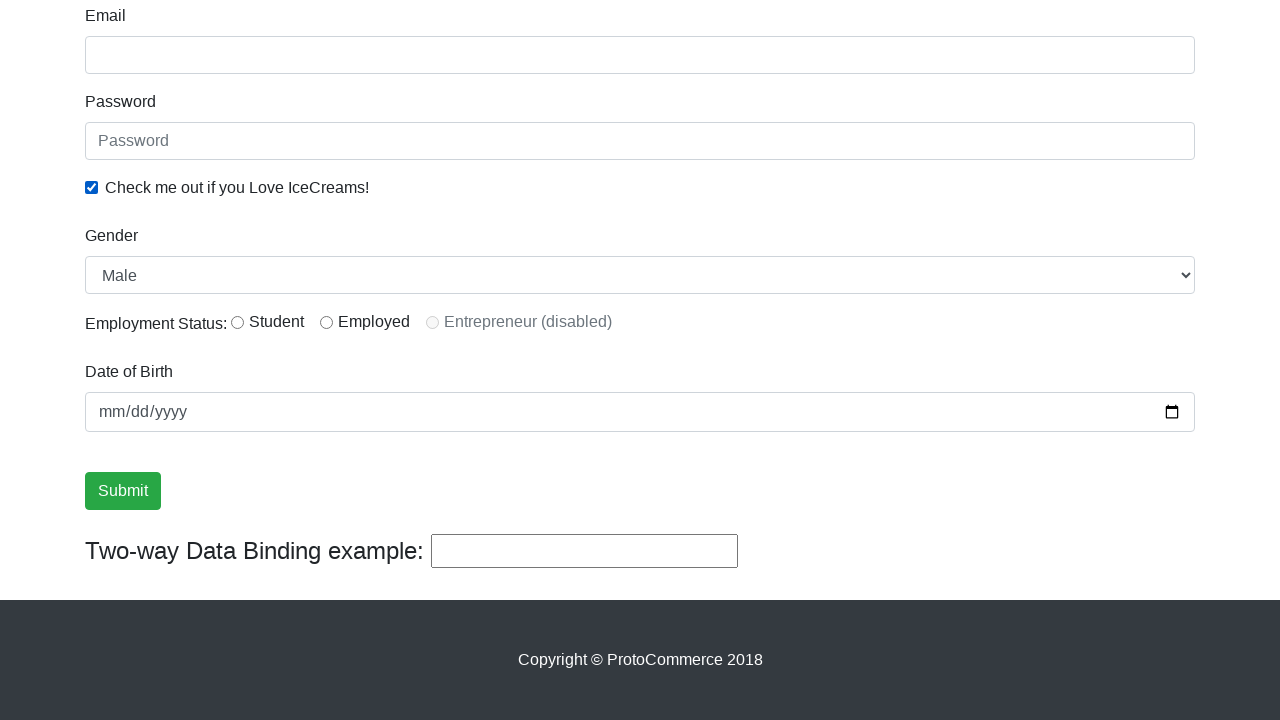

Located label to the right of student radio button using relative locator
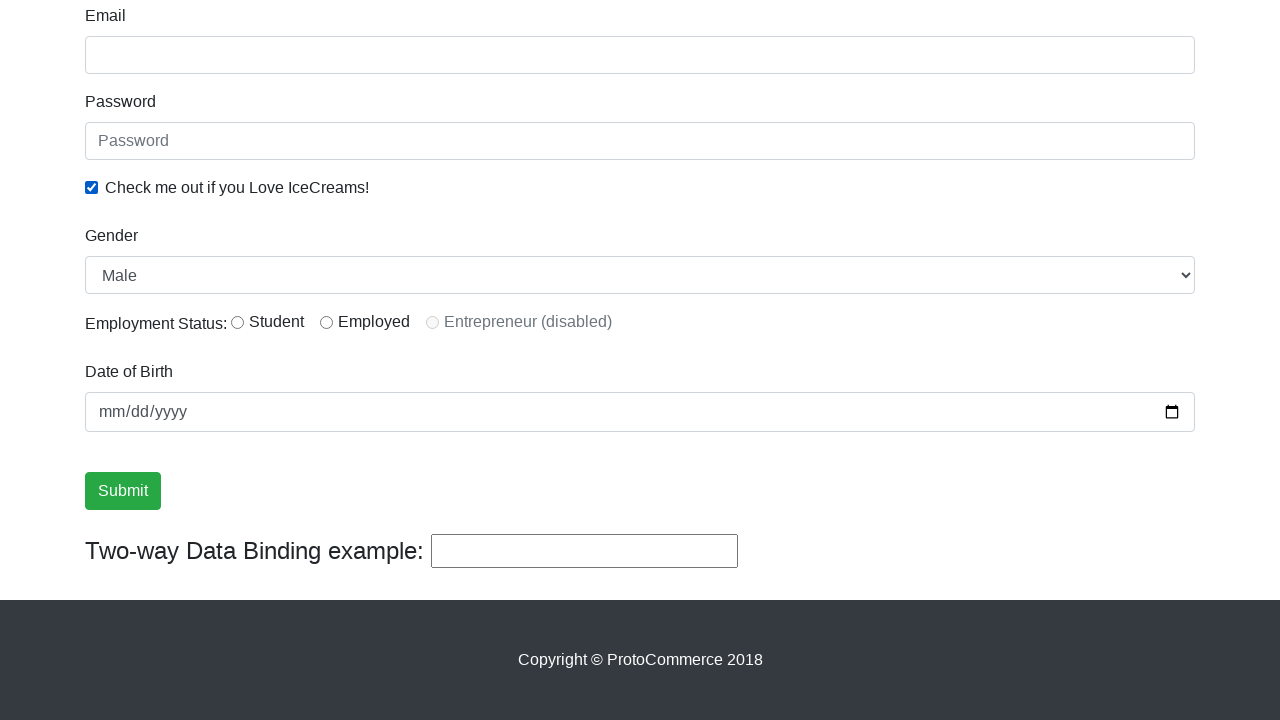

Retrieved and printed text content of student label
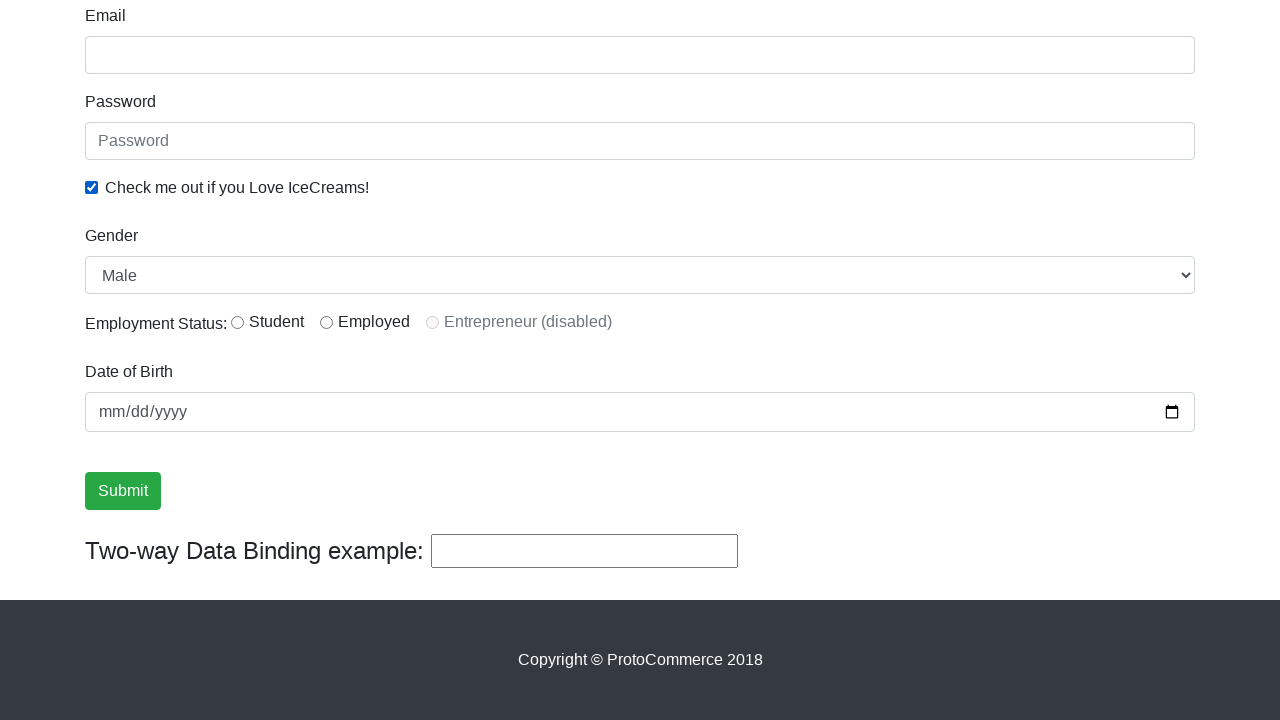

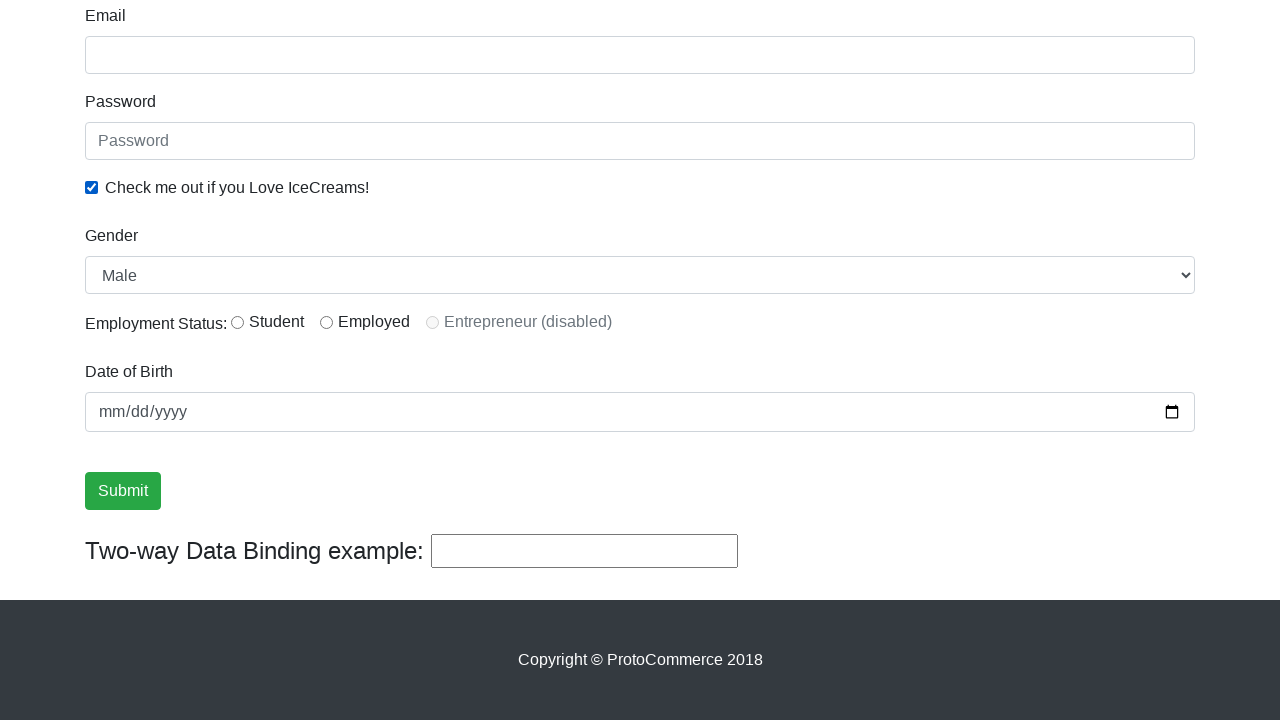